Navigates to a demo site and clicks on the "My Account" link to test navigation functionality

Starting URL: http://www.5elementslearning.dev/demosite

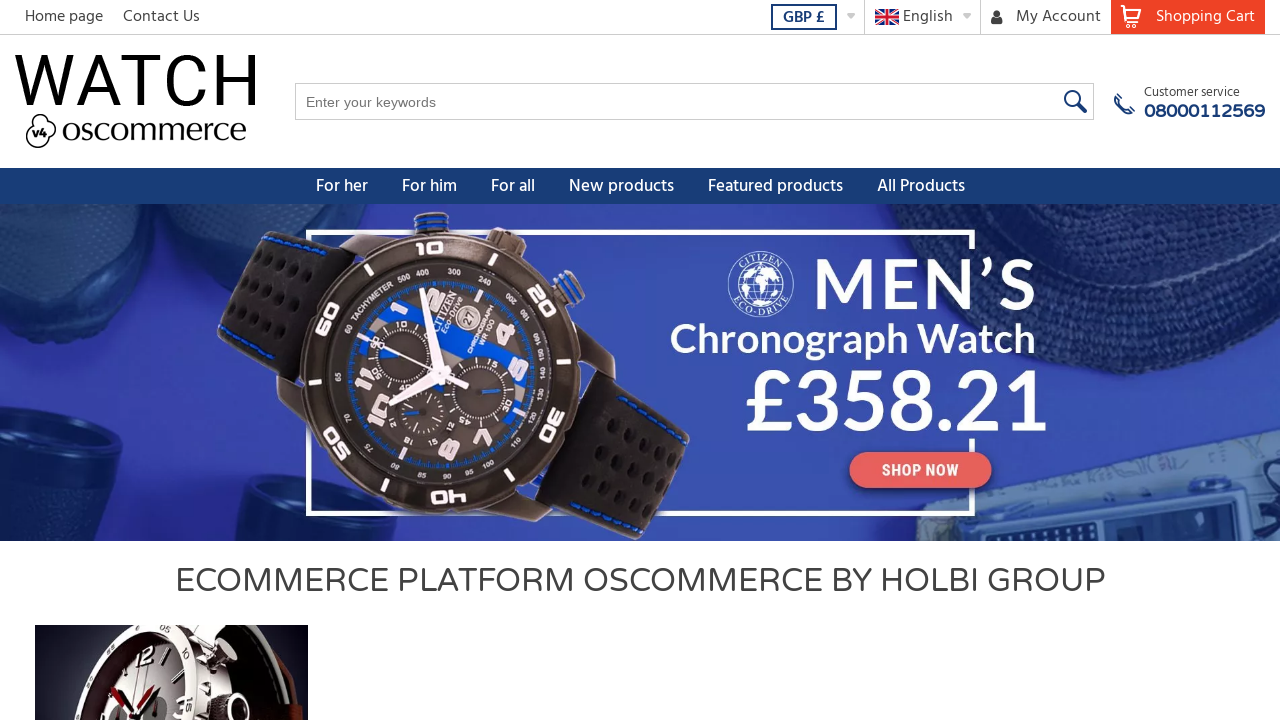

Navigated to demo site
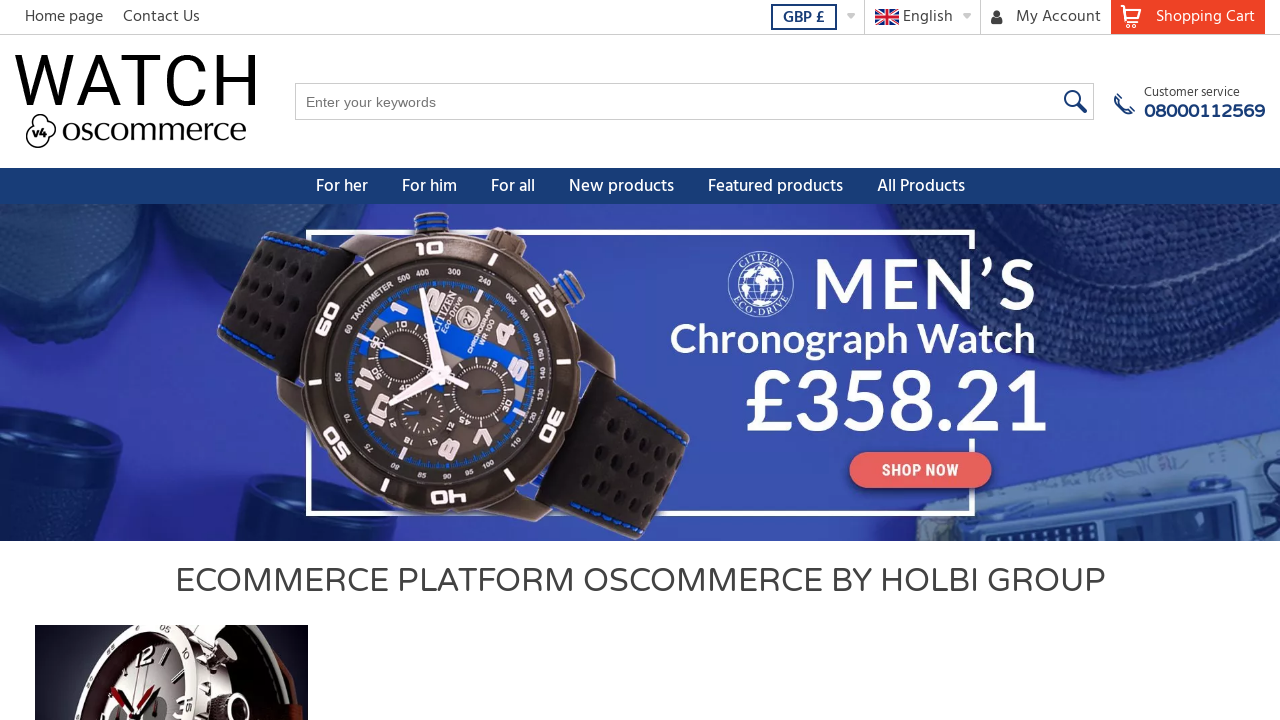

Clicked on 'My Account' link to test navigation functionality at (1053, 17) on text=My Account
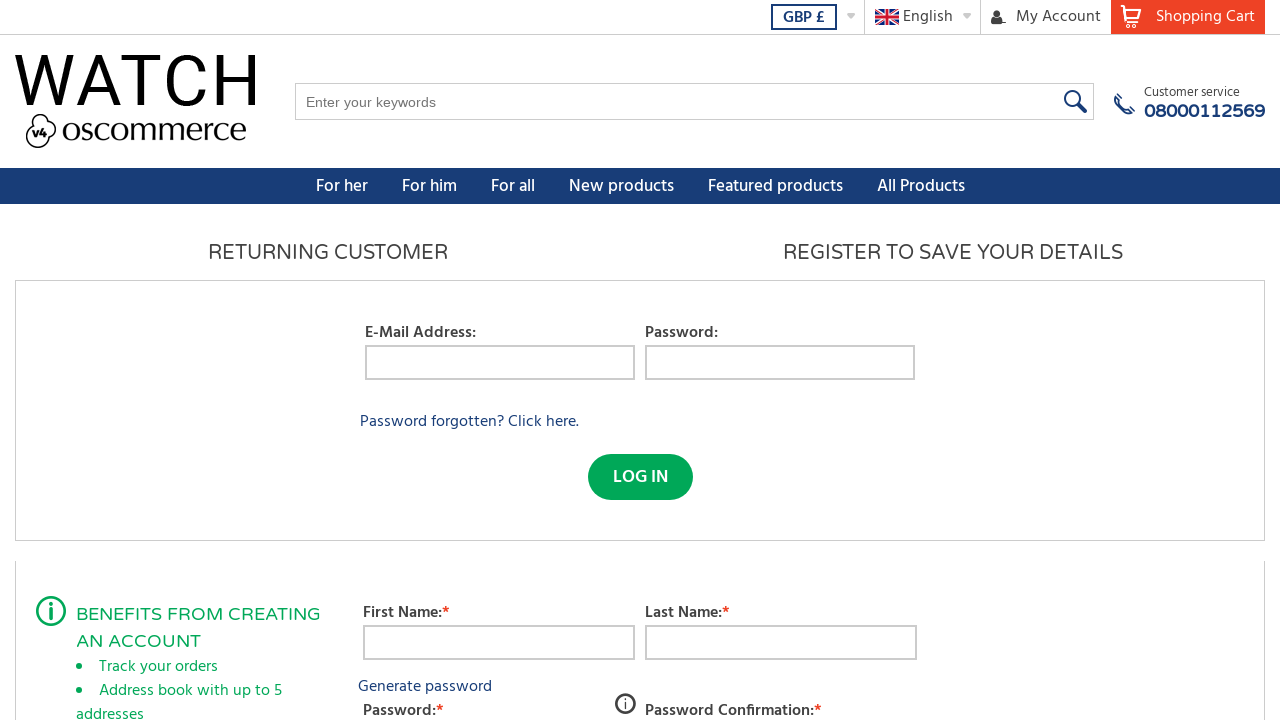

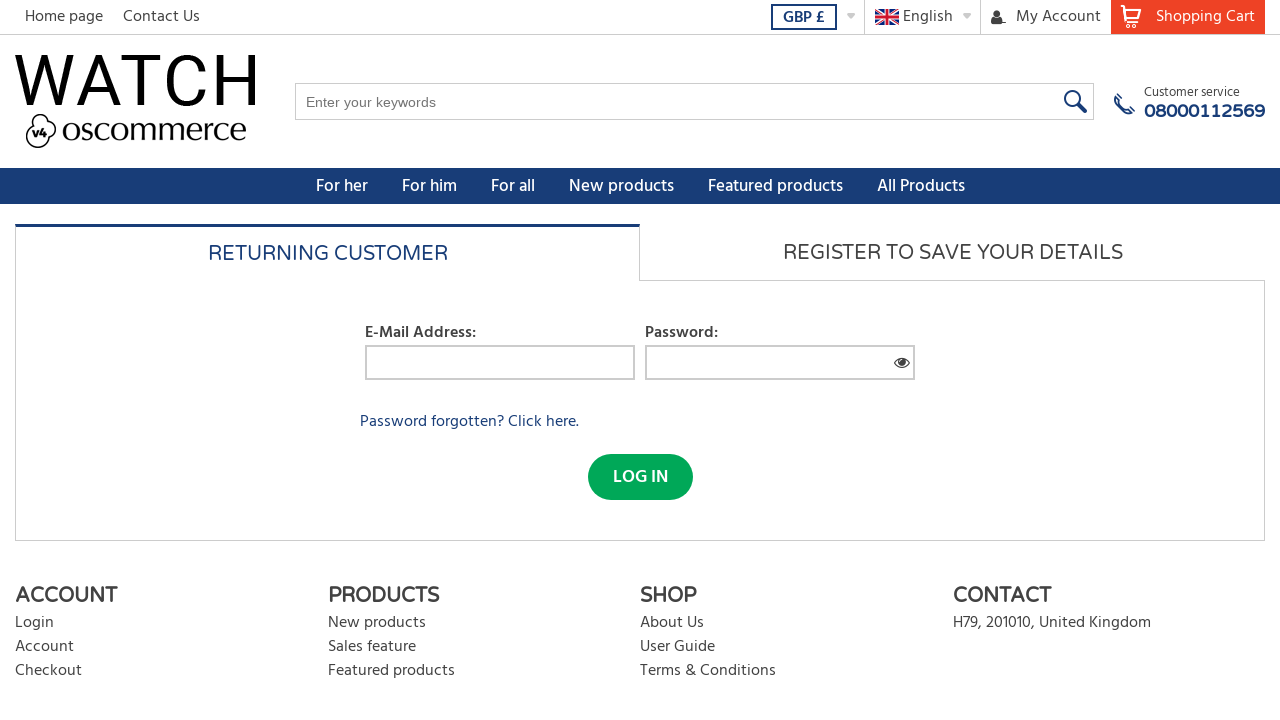